Tests an explicit wait exercise by waiting for a price to change to $100, clicking buttons, reading a value, calculating a mathematical result (log of absolute value of 12*sin(x)), entering the answer, and submitting the form.

Starting URL: http://suninjuly.github.io/explicit_wait2.html

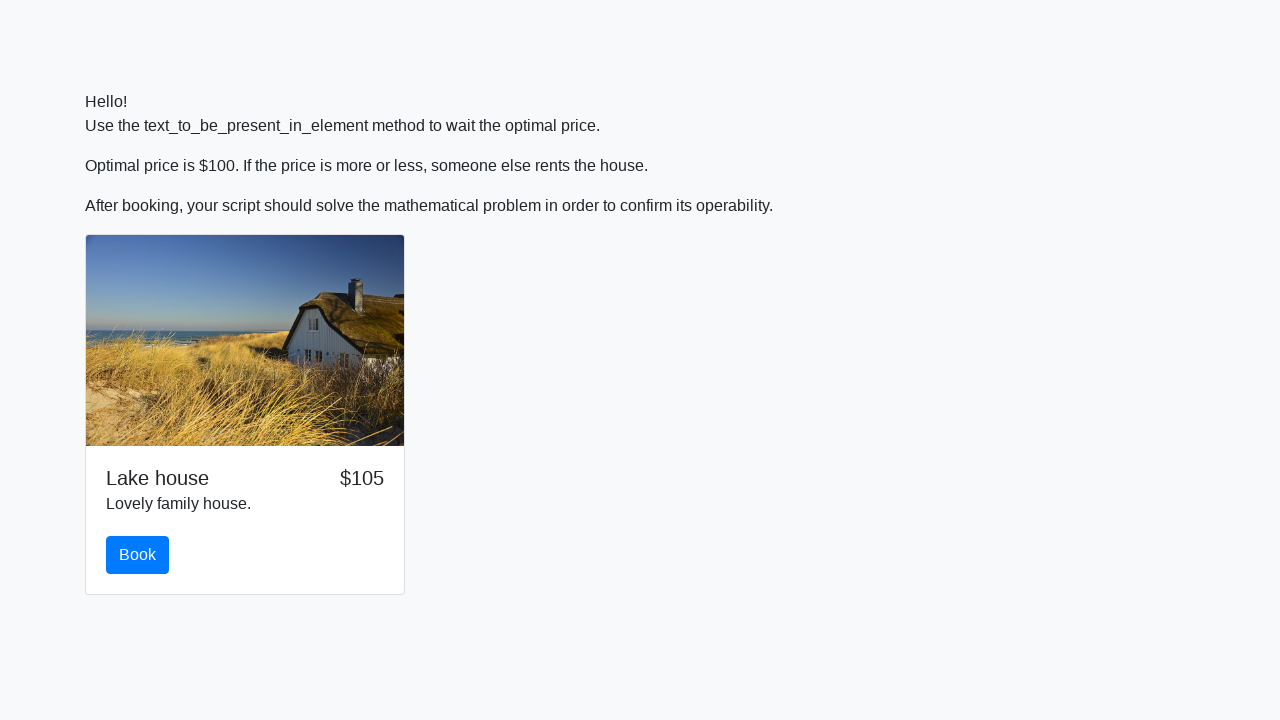

Waited for price to change to $100
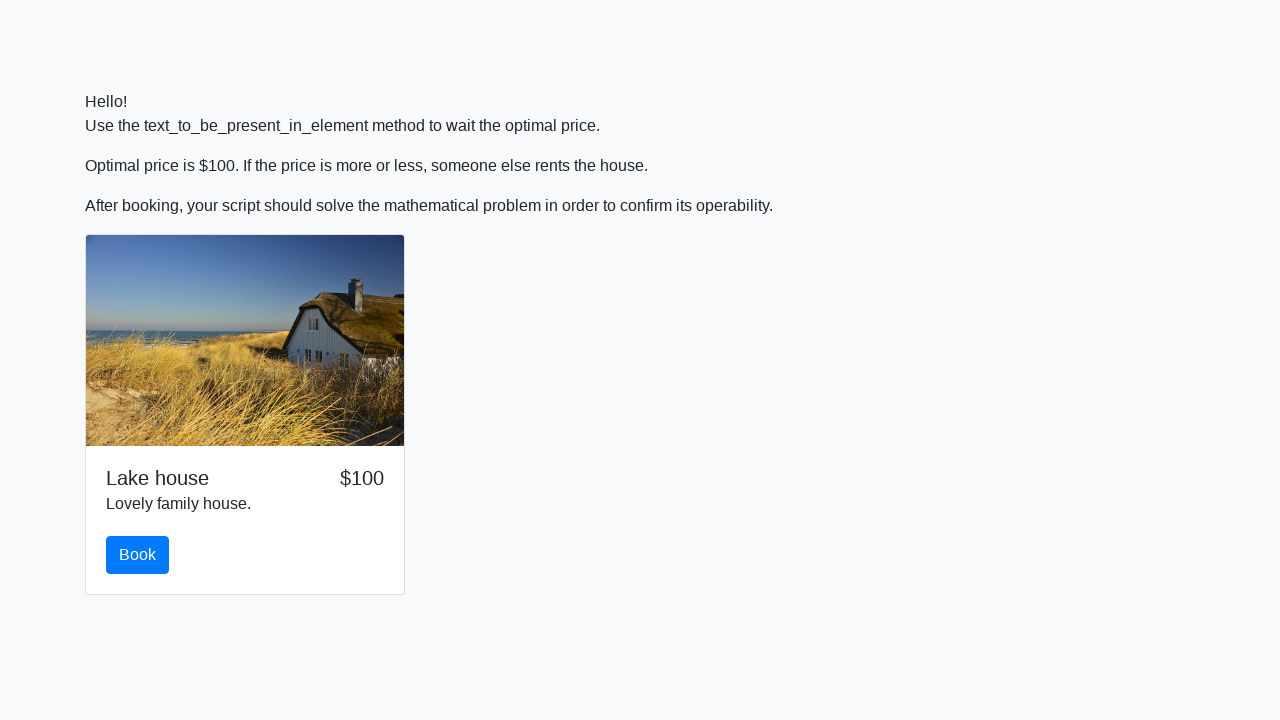

Clicked the first button at (138, 555) on button.btn
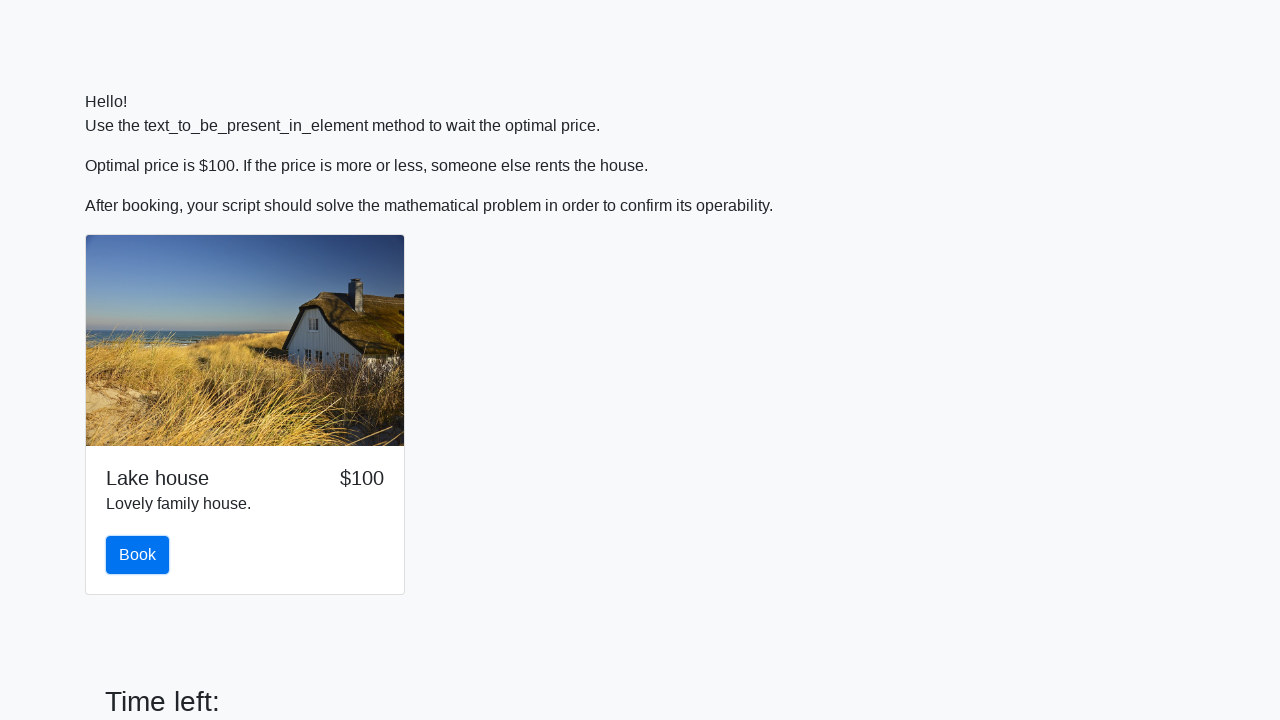

Clicked the button element at (138, 555) on button
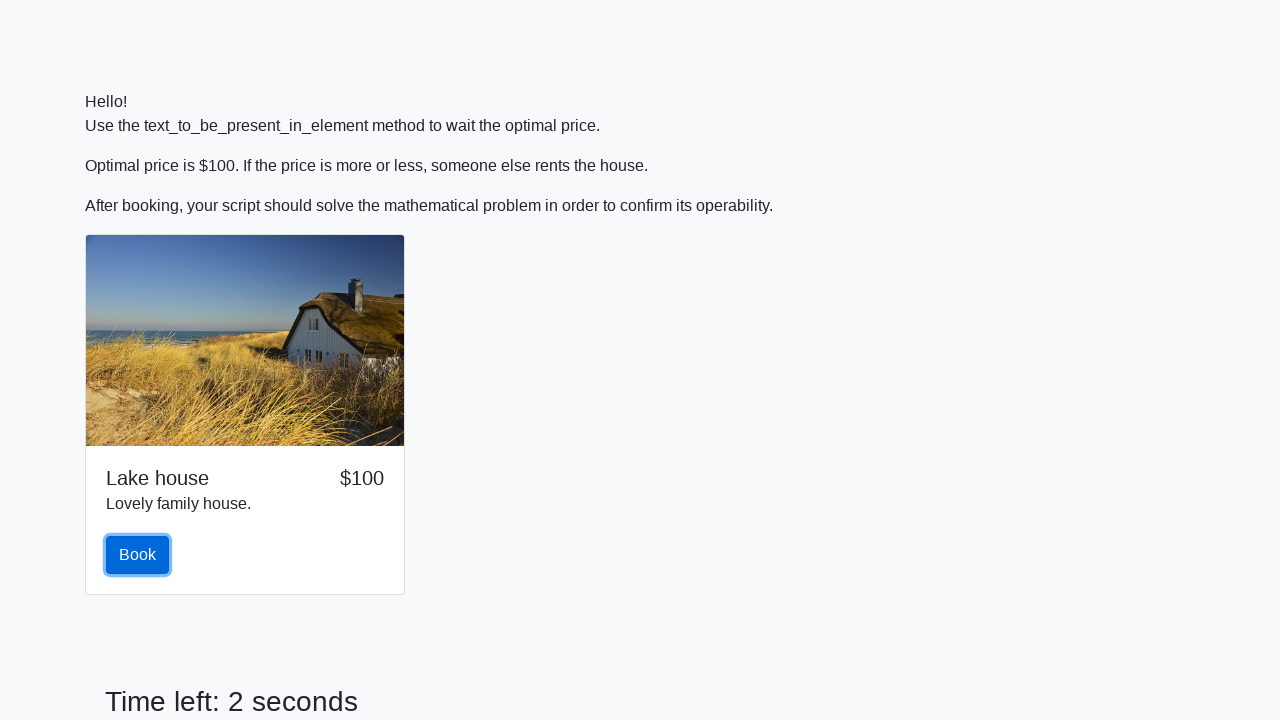

Read value from input_value element: 646
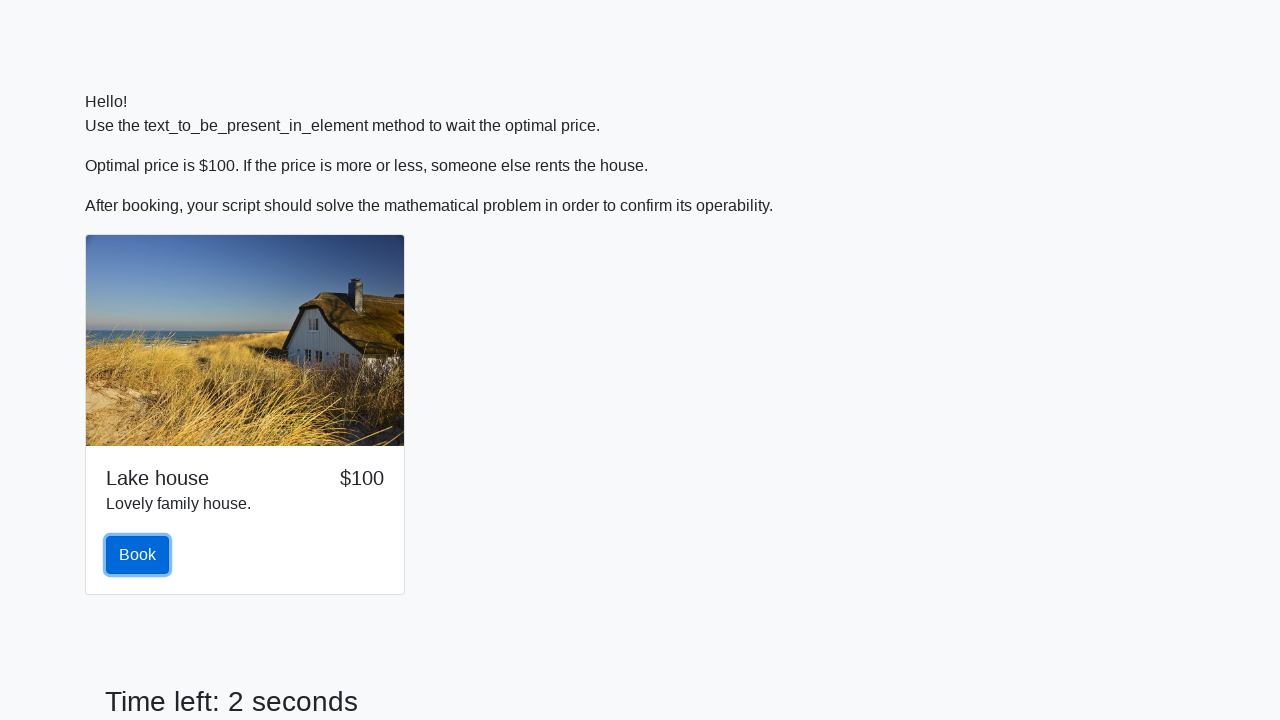

Calculated answer using log(abs(12*sin(x))): 2.4015276625402278
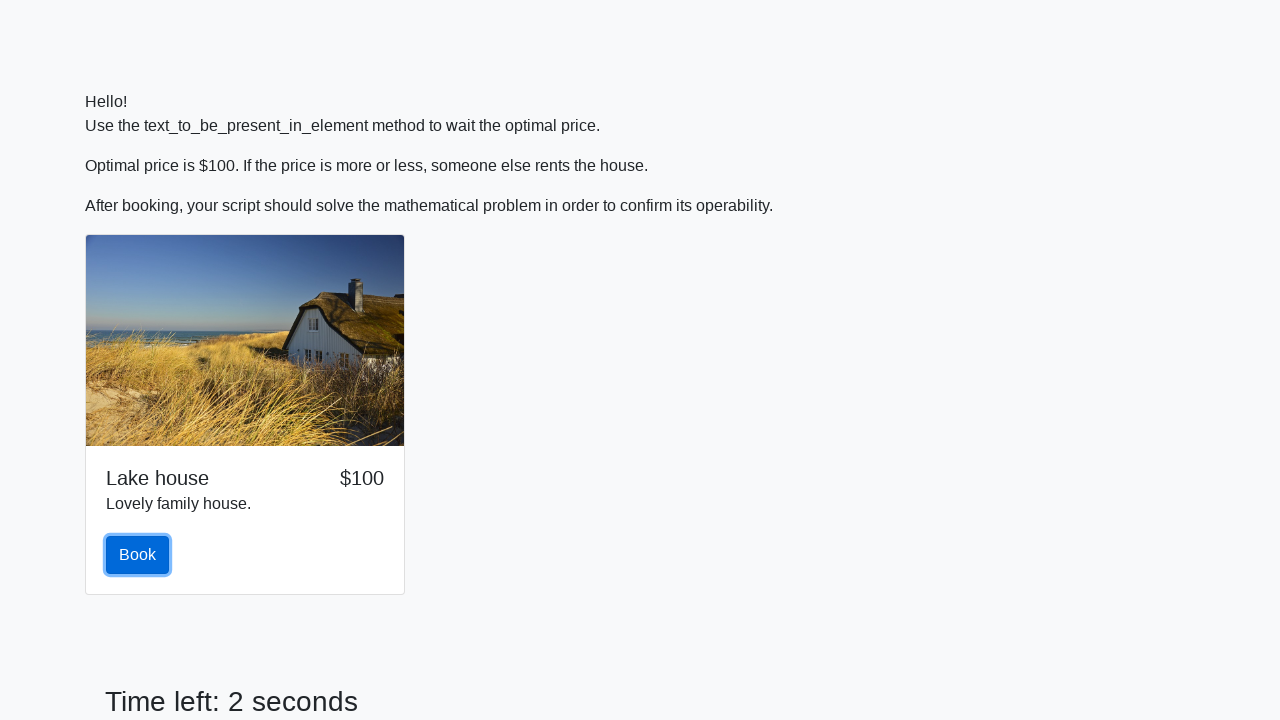

Entered calculated answer '2.4015276625402278' in answer field on #answer
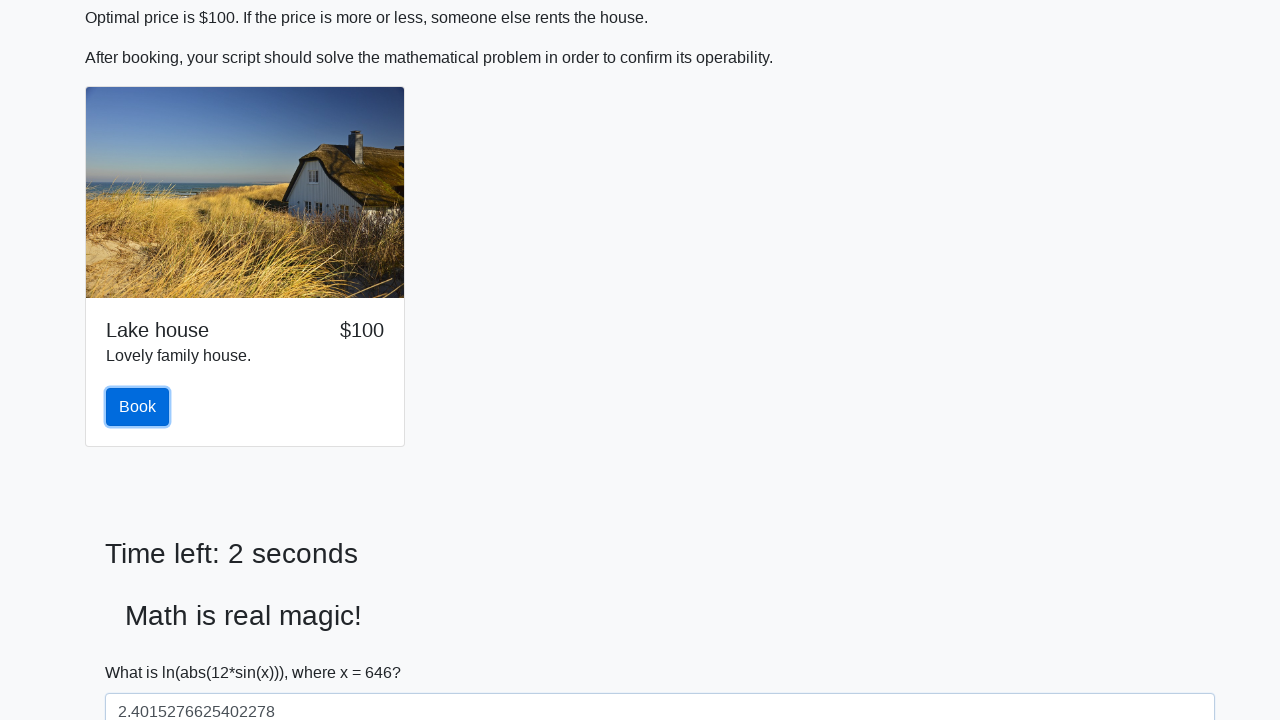

Clicked the solve button to submit the form at (143, 651) on #solve
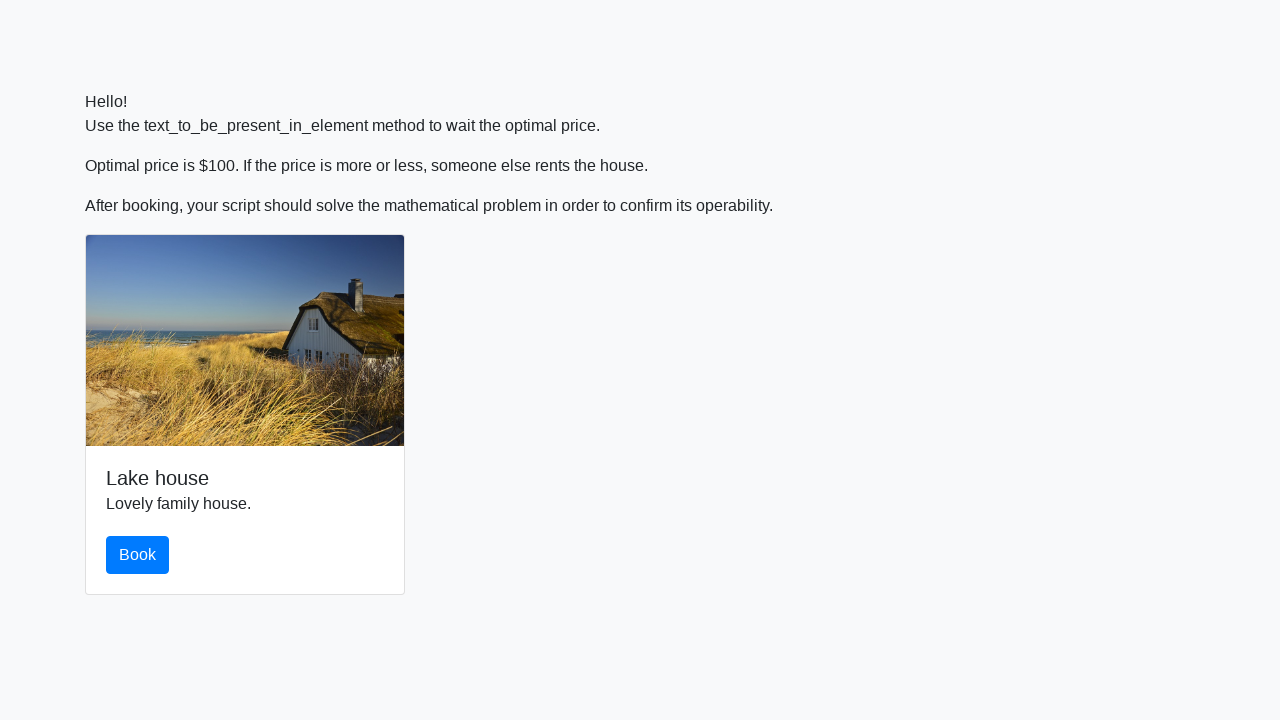

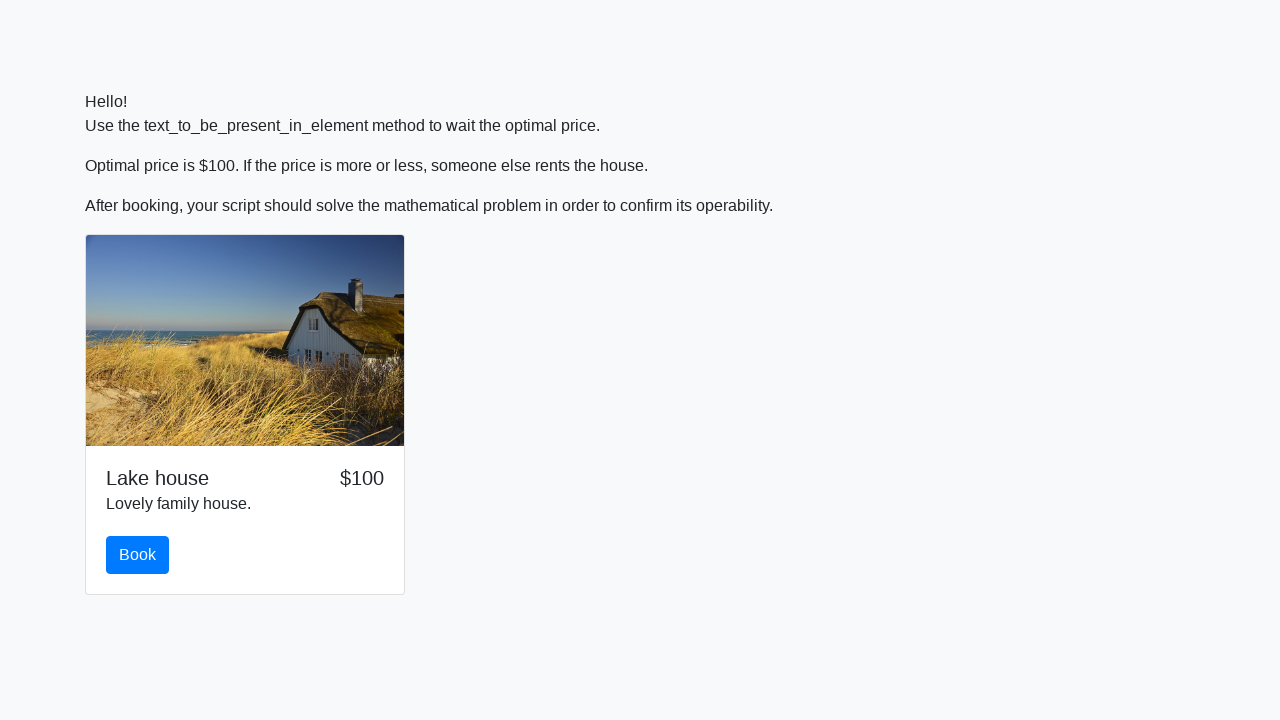